Navigates to a Selenium course content page, clicks on a specific section heading, and scrolls to make it visible

Starting URL: http://greenstech.in/selenium-course-content.html

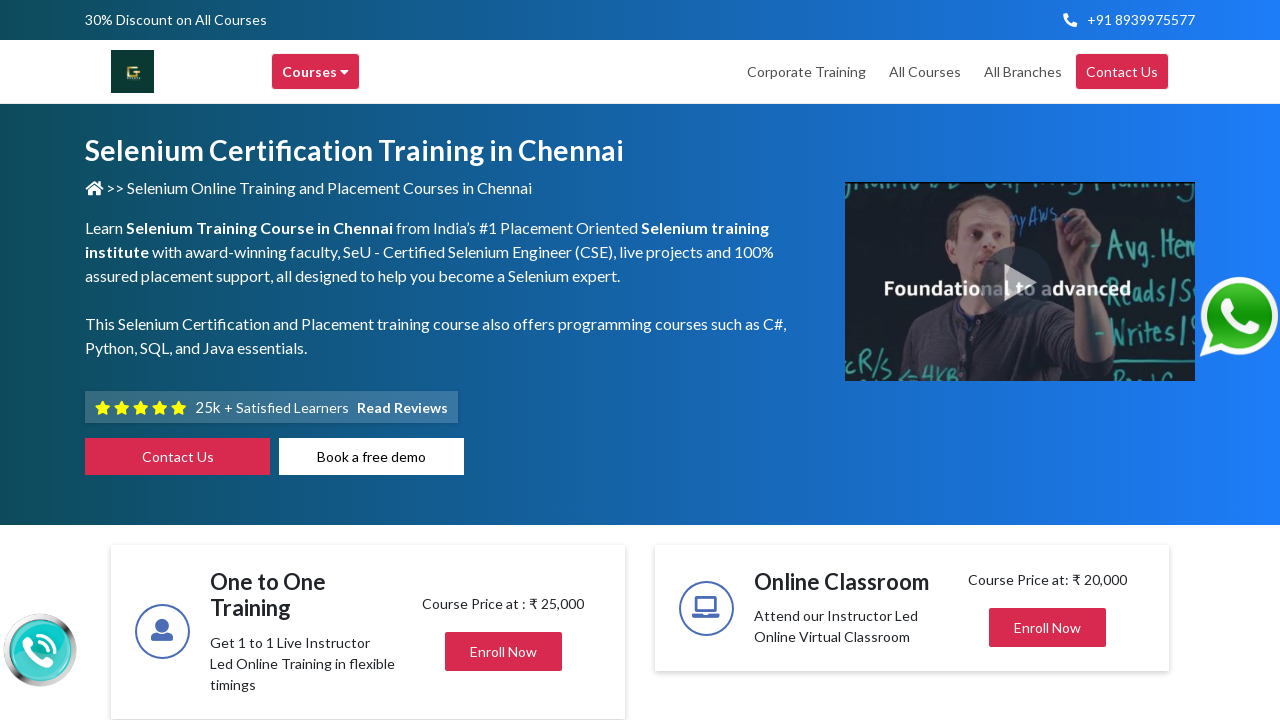

Clicked on section heading (div#heading302) in Selenium course content page at (1048, 361) on div#heading302
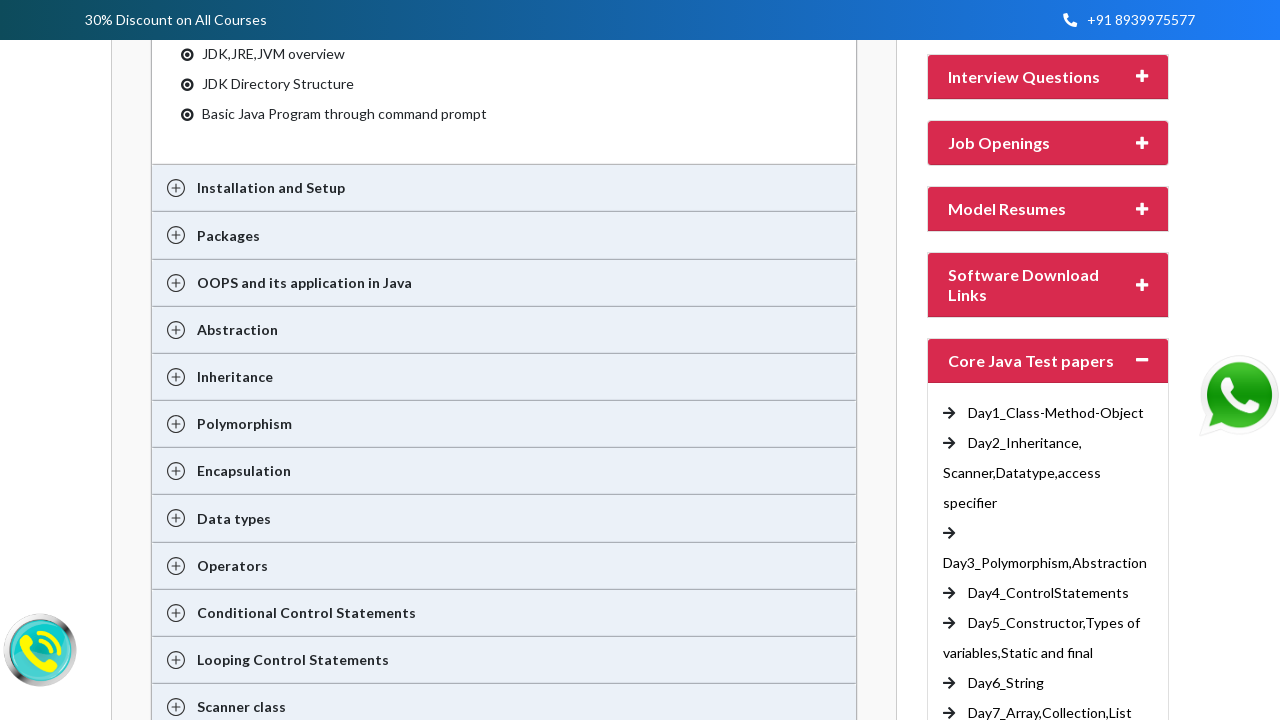

Scrolled section heading into view
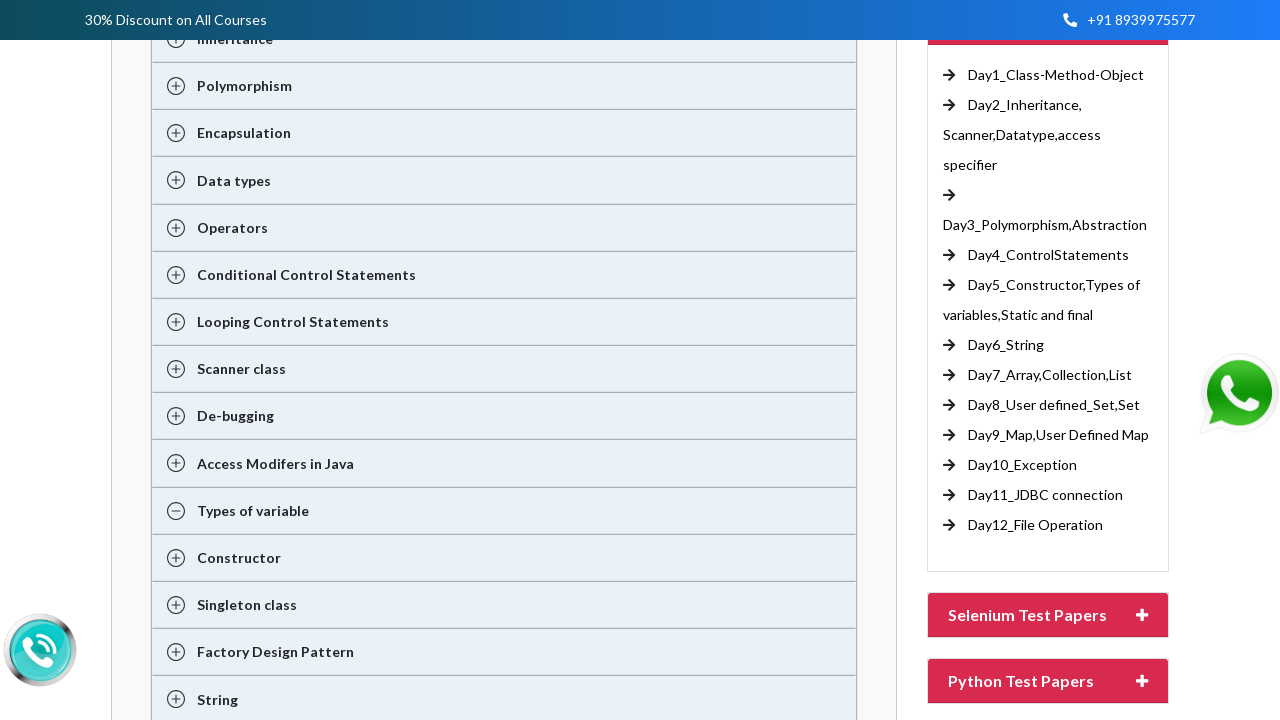

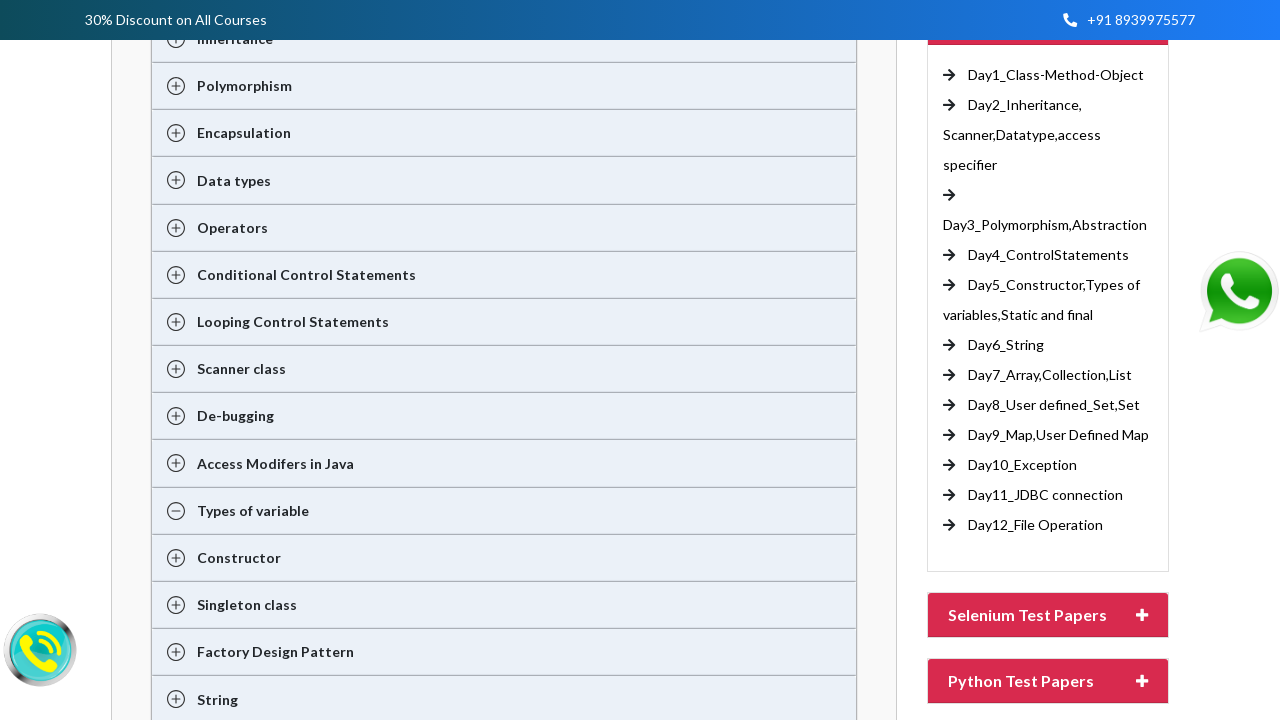